Tests the table filter functionality by clicking the "Table Filter" link, then filtering by Red status and verifying that rows with "Red" status are visible.

Starting URL: https://www.lambdatest.com/selenium-playground/

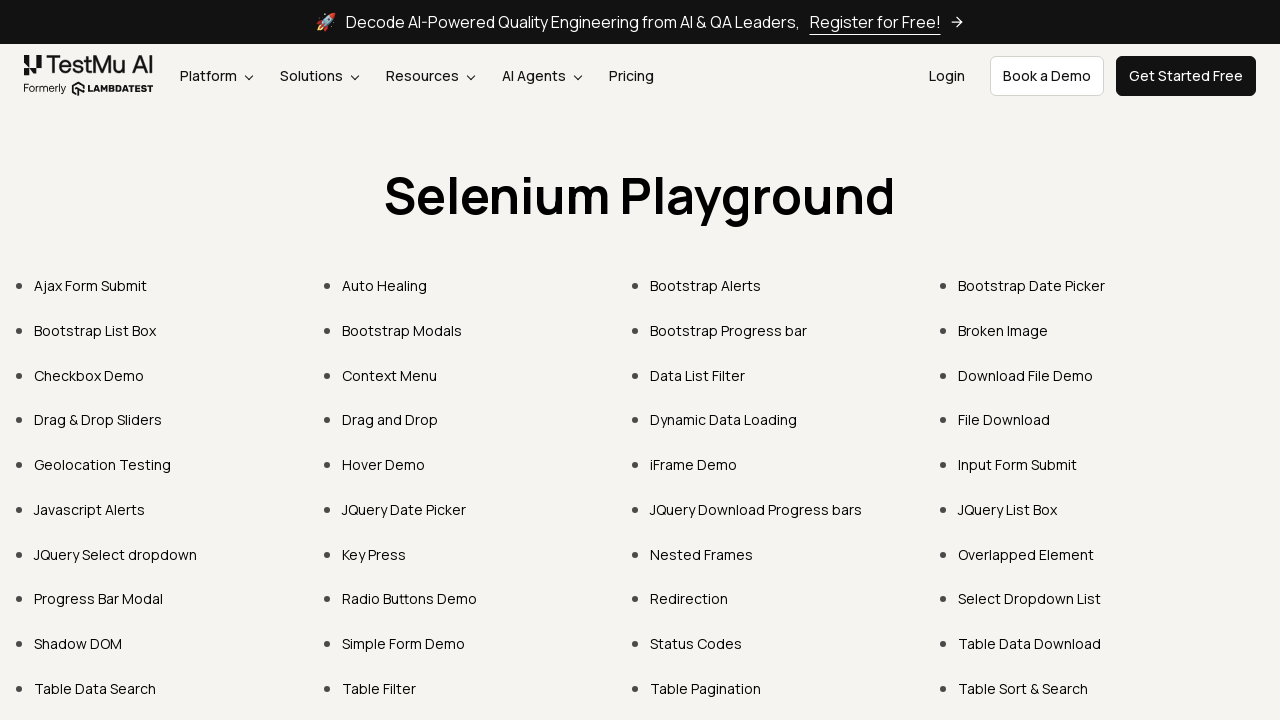

Clicked on Table Filter link at (379, 688) on text=Table Filter
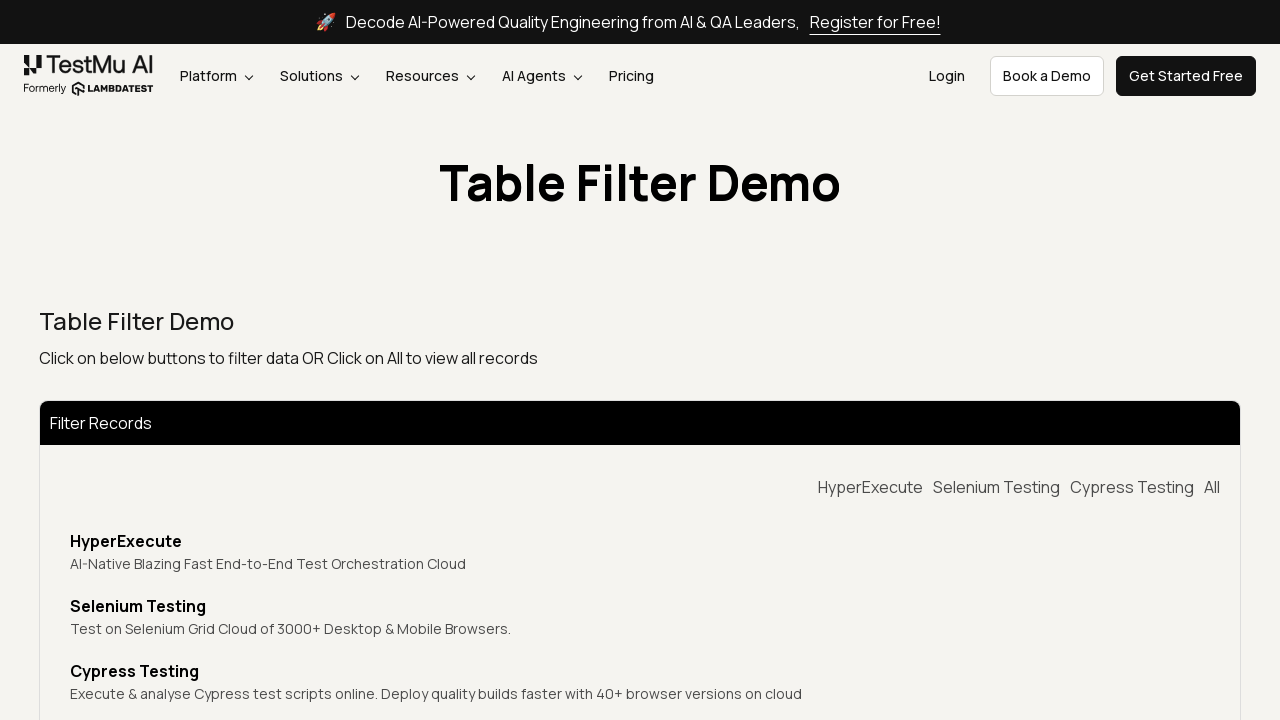

Table filter page loaded successfully
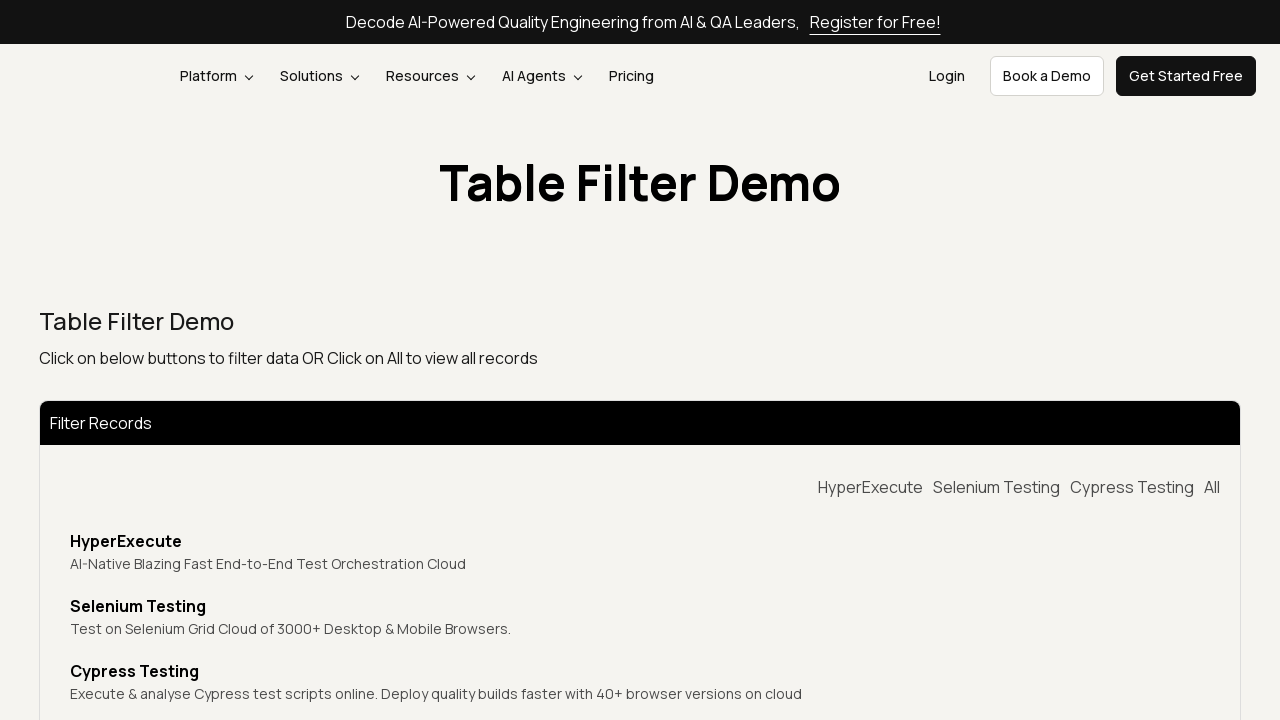

Clicked Red filter button to filter by Red status at (1132, 487) on button[data-target="cancelado"]
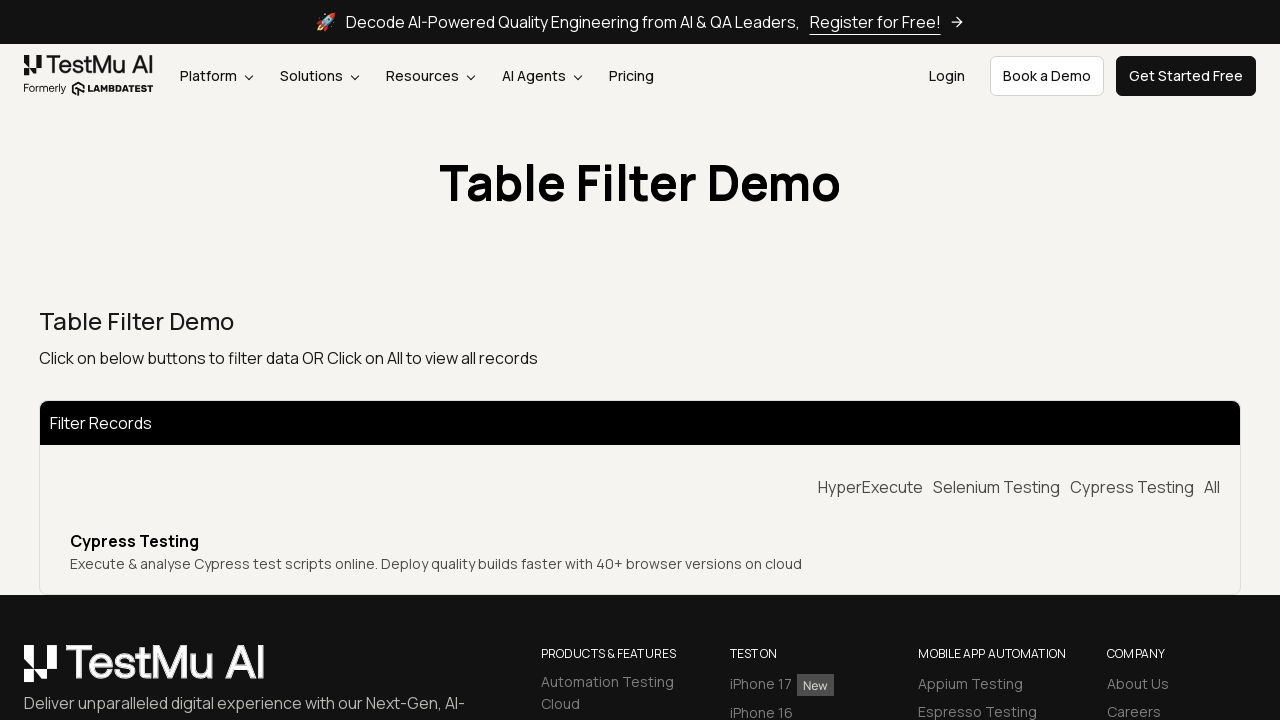

Verified that rows with Red status are visible
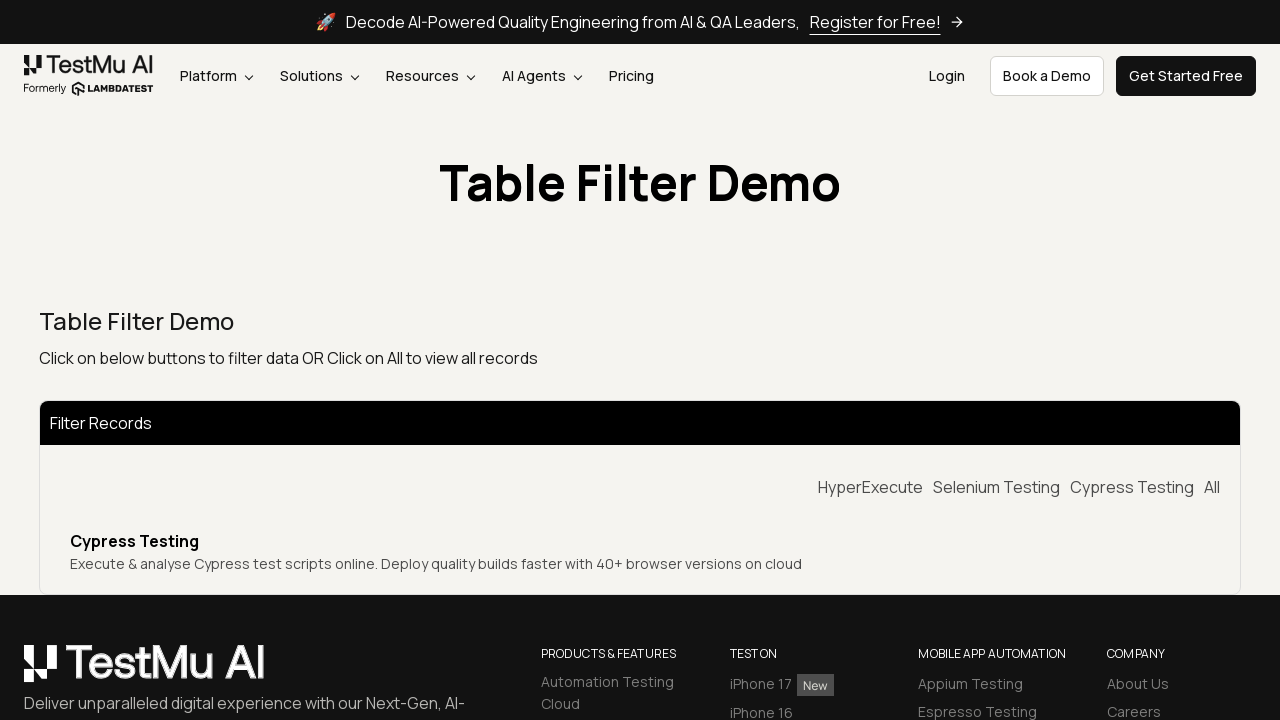

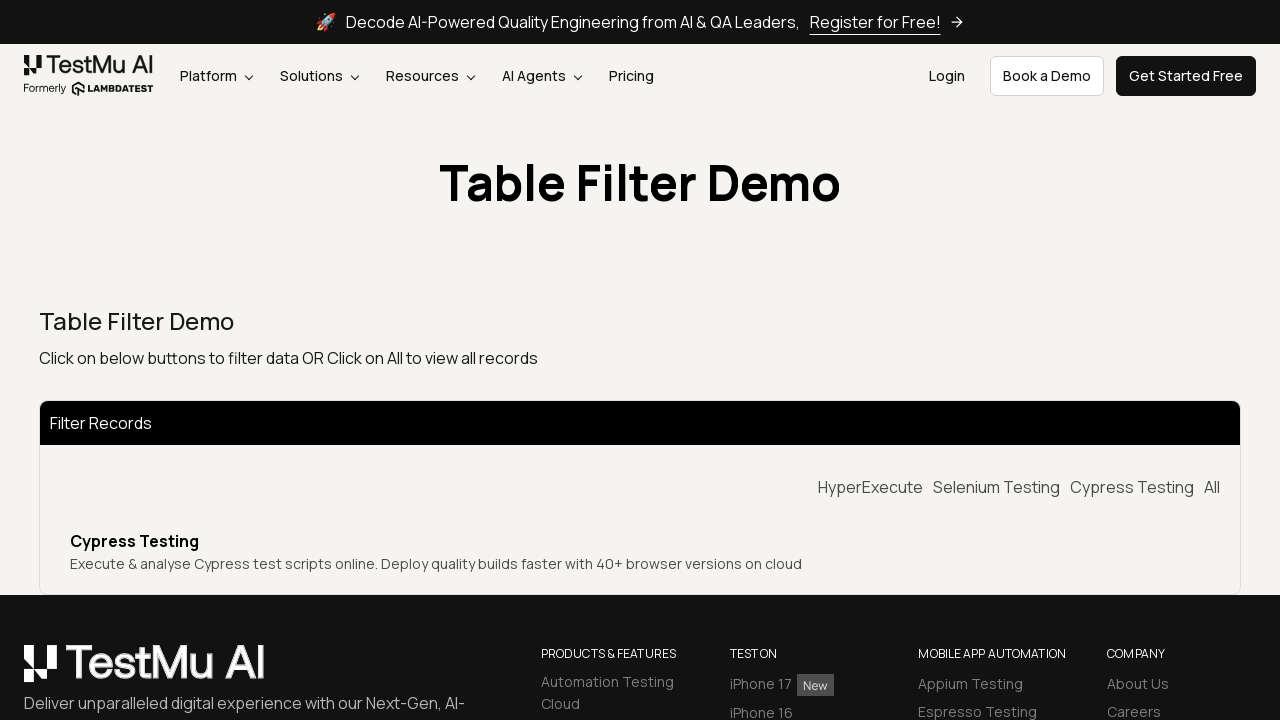